Tests a math exercise form by reading a value from the page, calculating a mathematical formula (log of absolute value of 12*sin(x)), entering the answer, checking required checkboxes, and submitting the form.

Starting URL: https://suninjuly.github.io/math.html

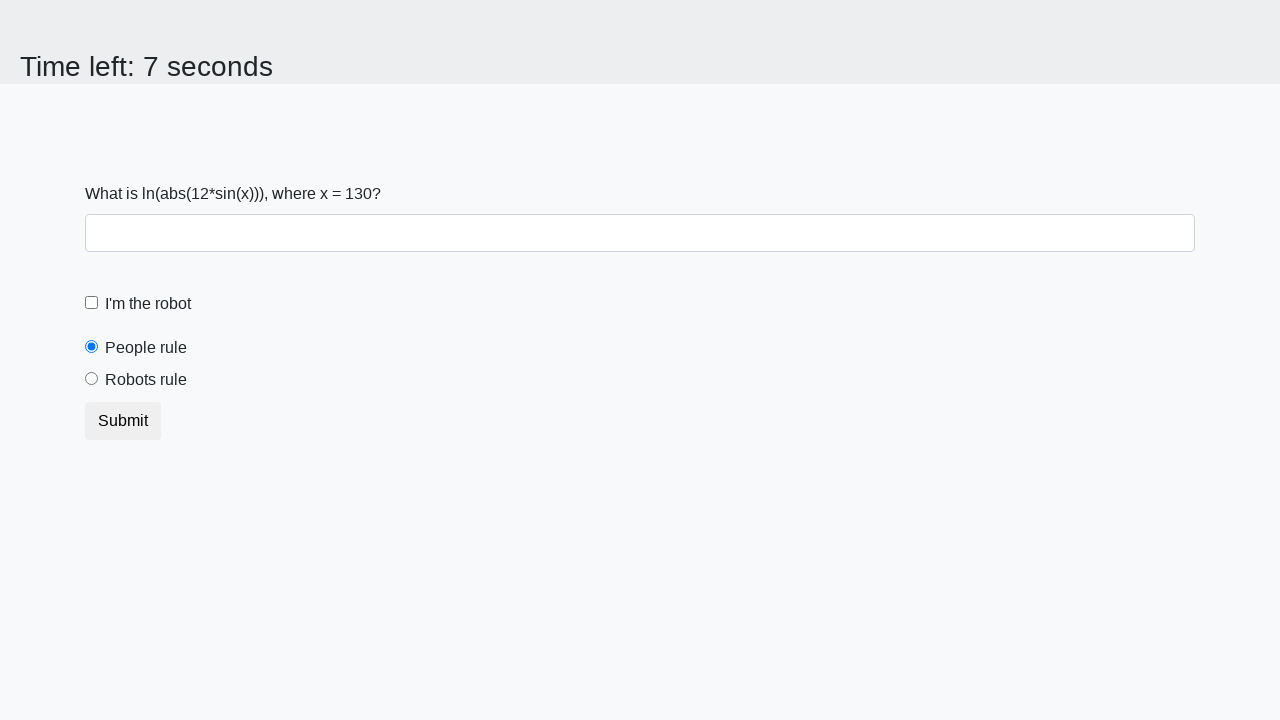

Located the input value element on the page
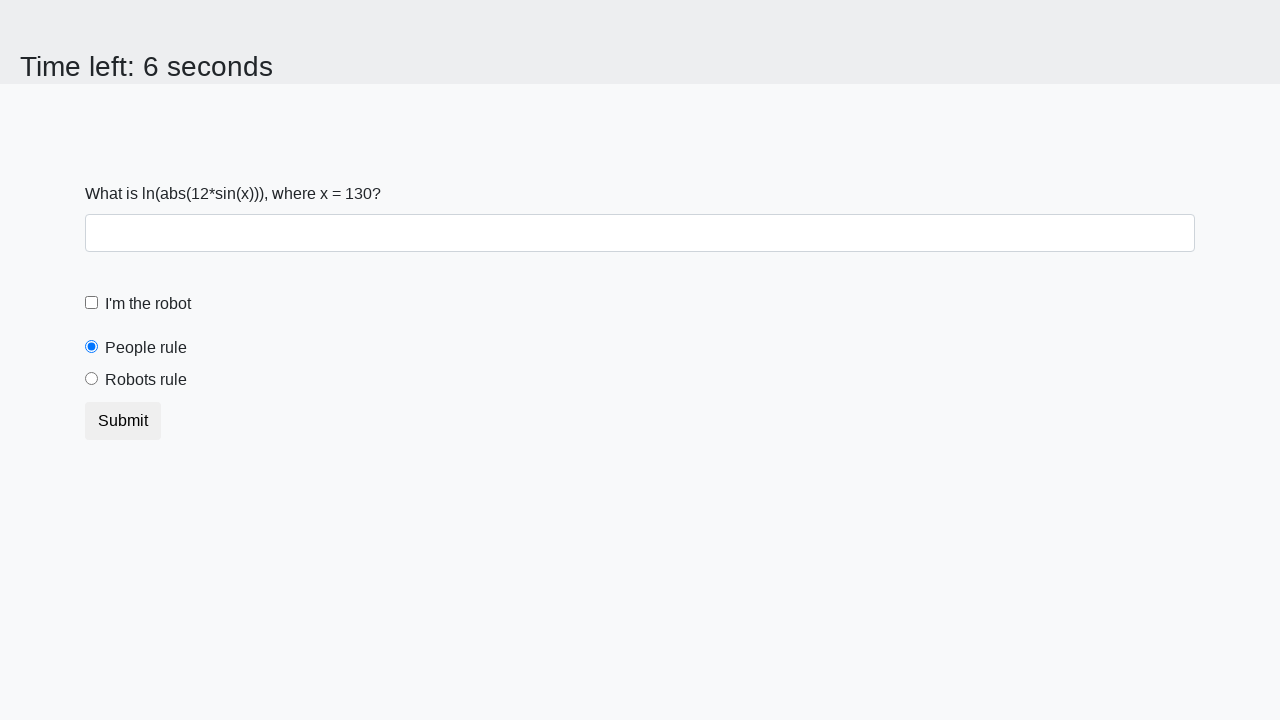

Read input value from page: 130
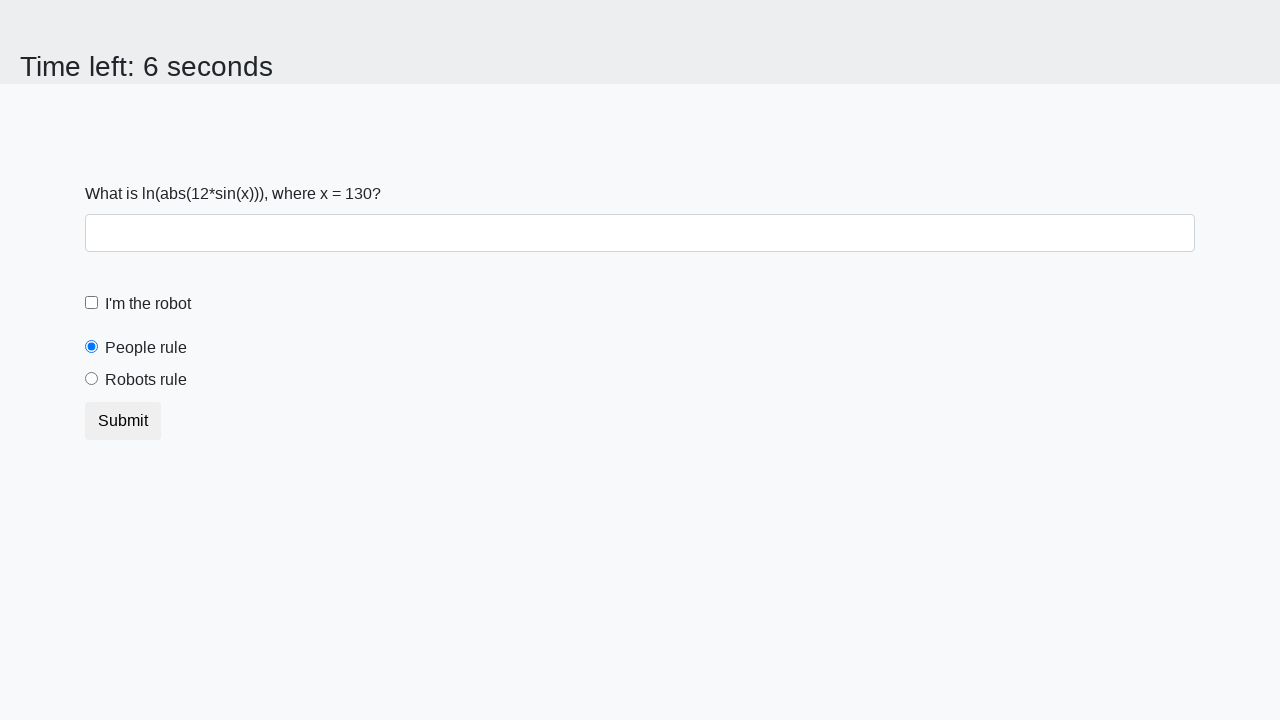

Calculated formula result: log(|12*sin(130)|) = 2.4124498753962147
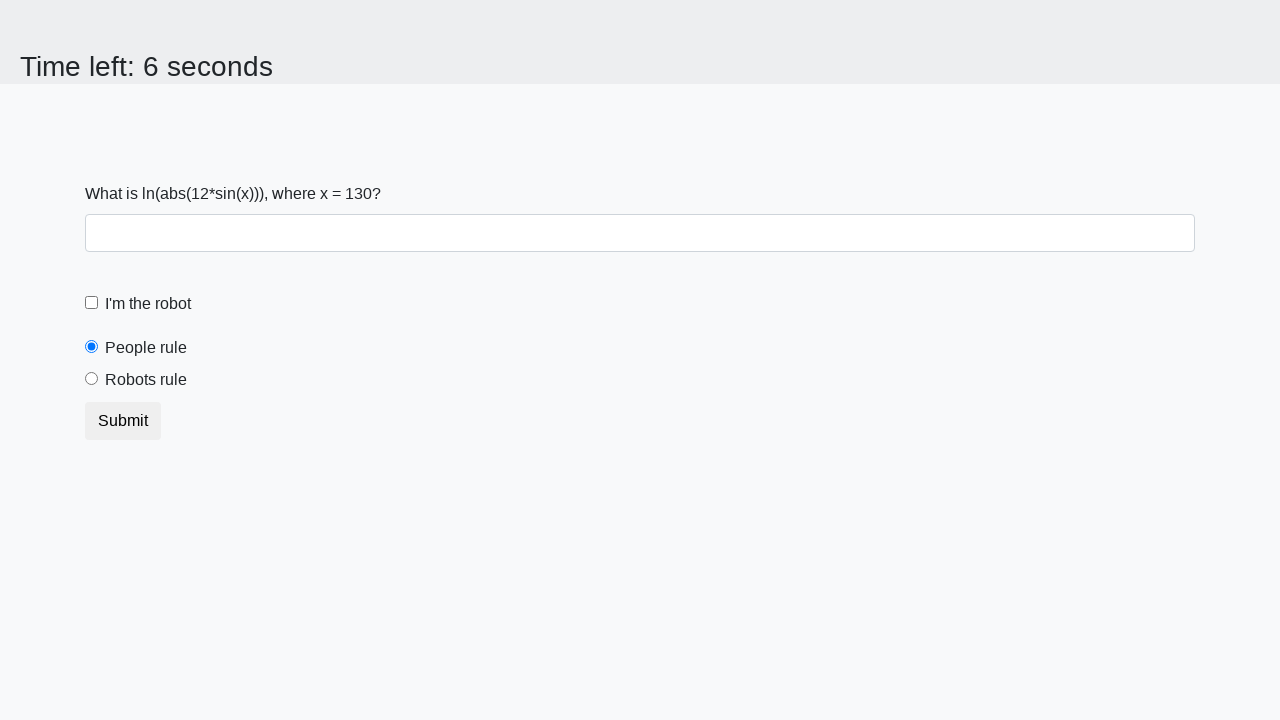

Filled answer field with calculated value: 2.4124498753962147 on #answer
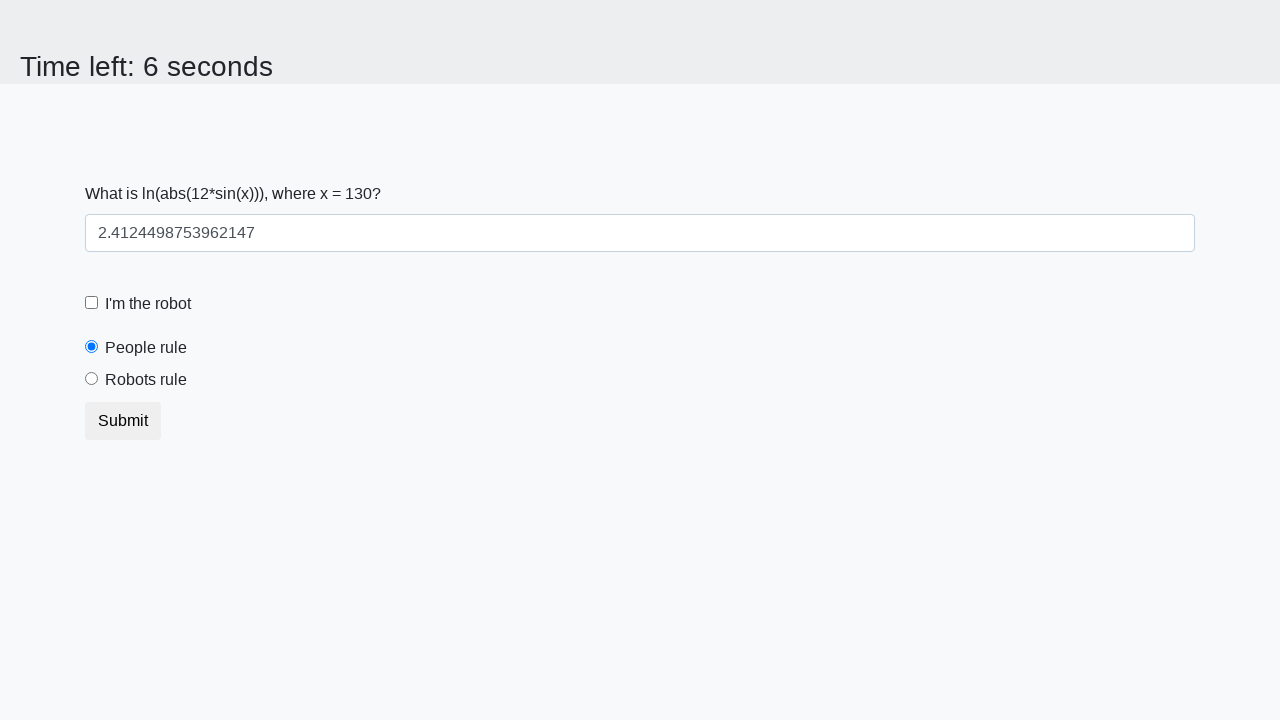

Checked the robot checkbox at (92, 303) on #robotCheckbox
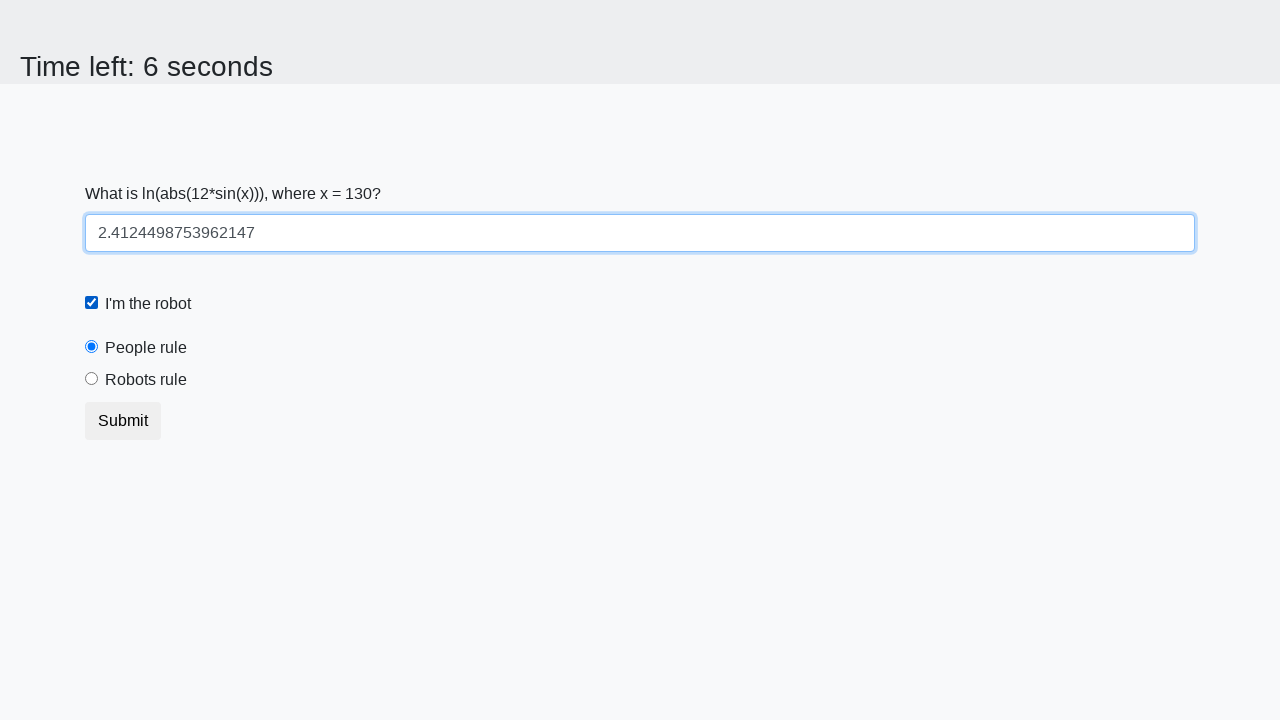

Checked the robots rule checkbox at (92, 379) on #robotsRule
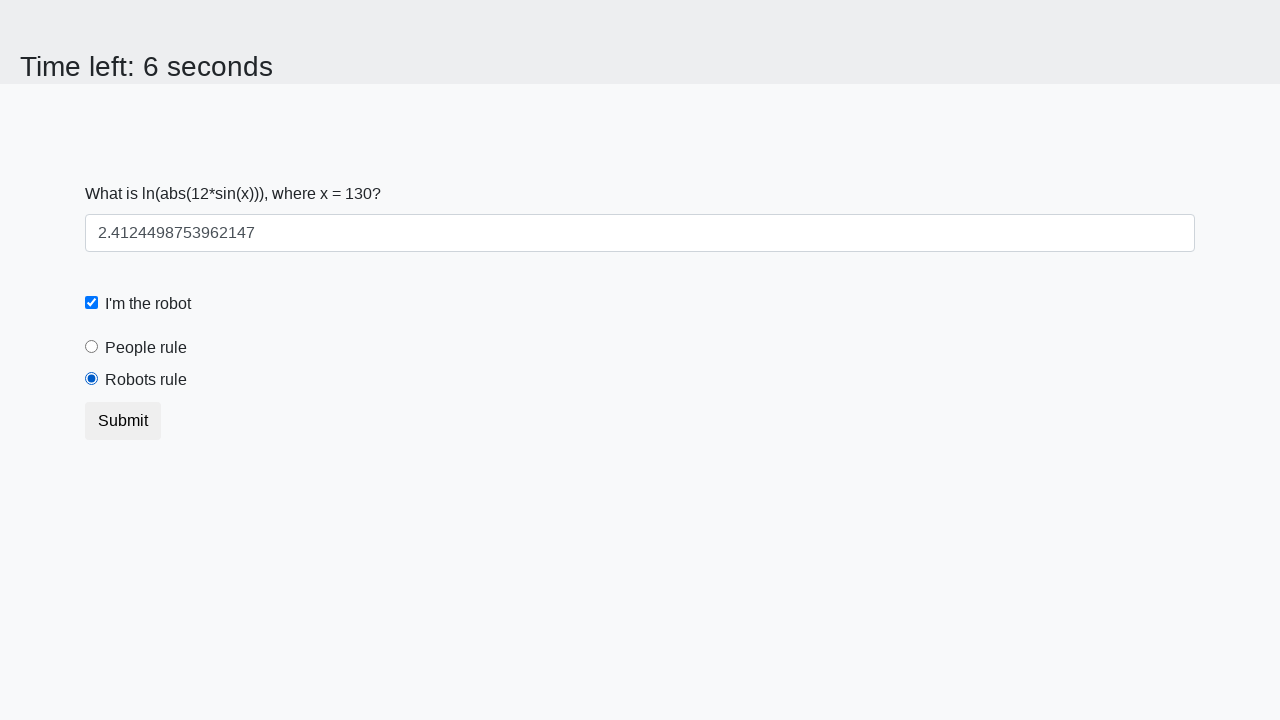

Clicked the submit button at (123, 421) on .btn-default
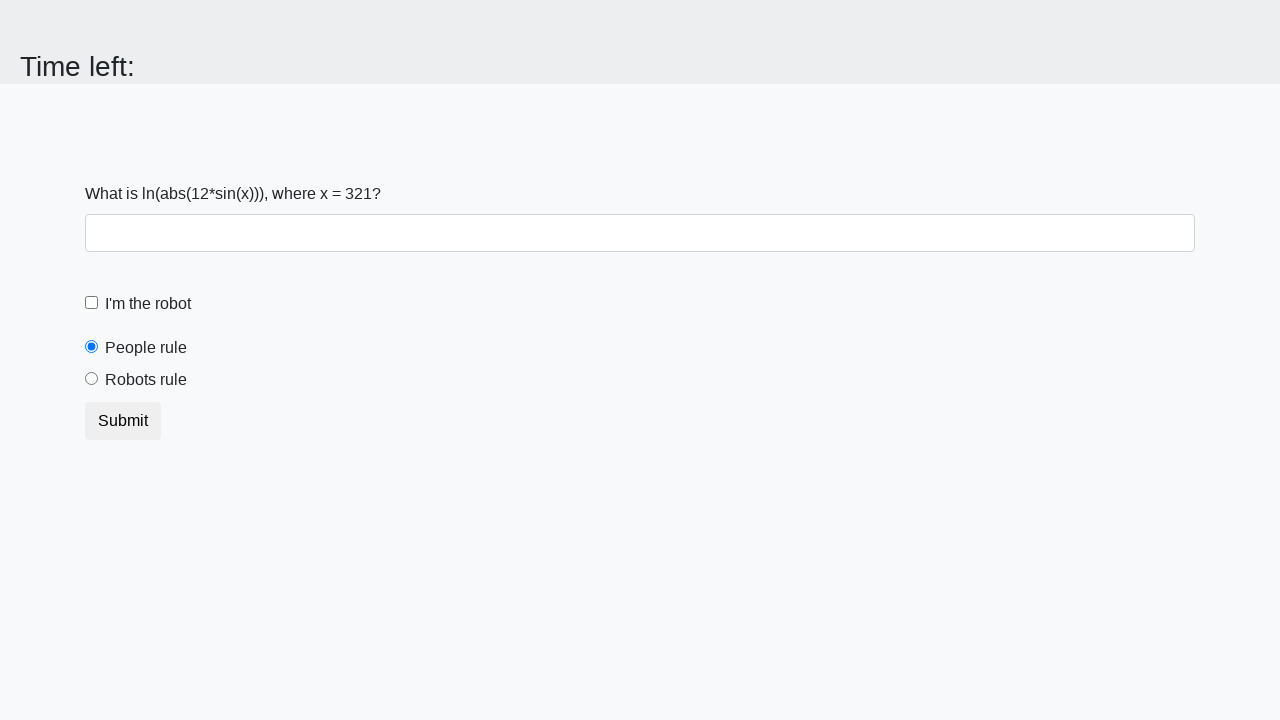

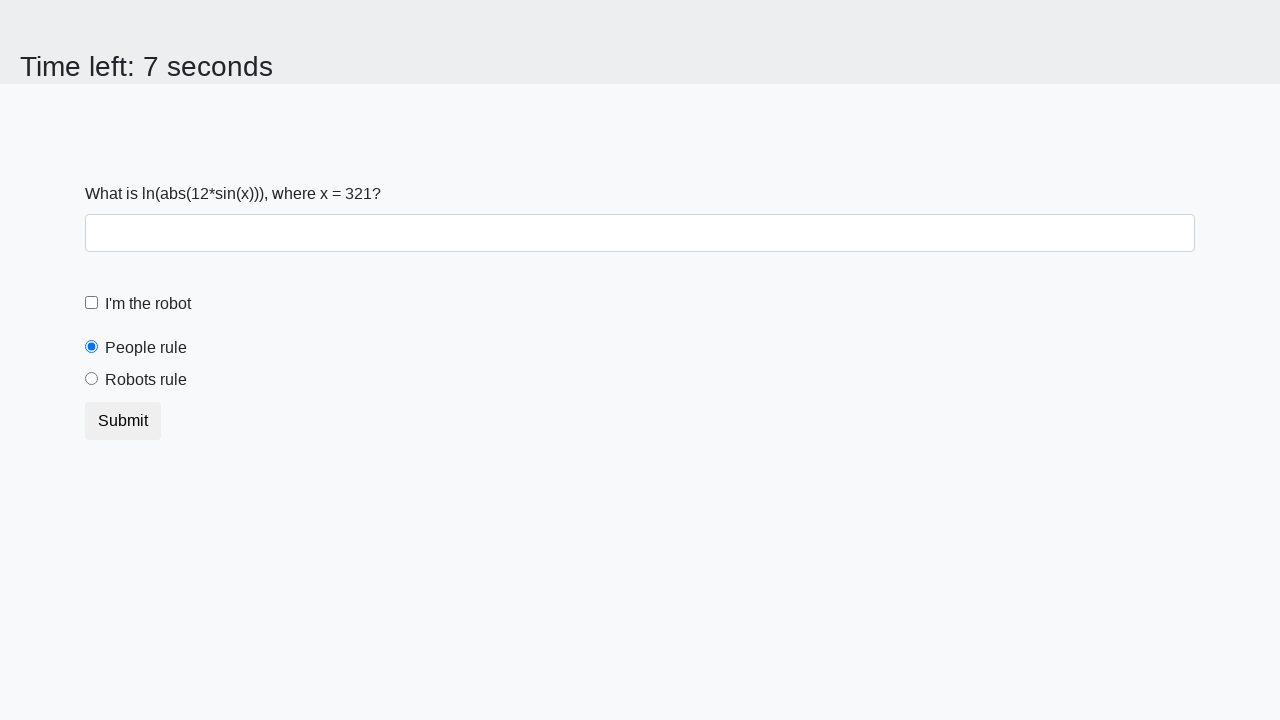